Navigates to the DemoQA Alerts page and verifies that the page heading contains the text "Alerts" to confirm the correct page has loaded.

Starting URL: https://demoqa.com/alerts

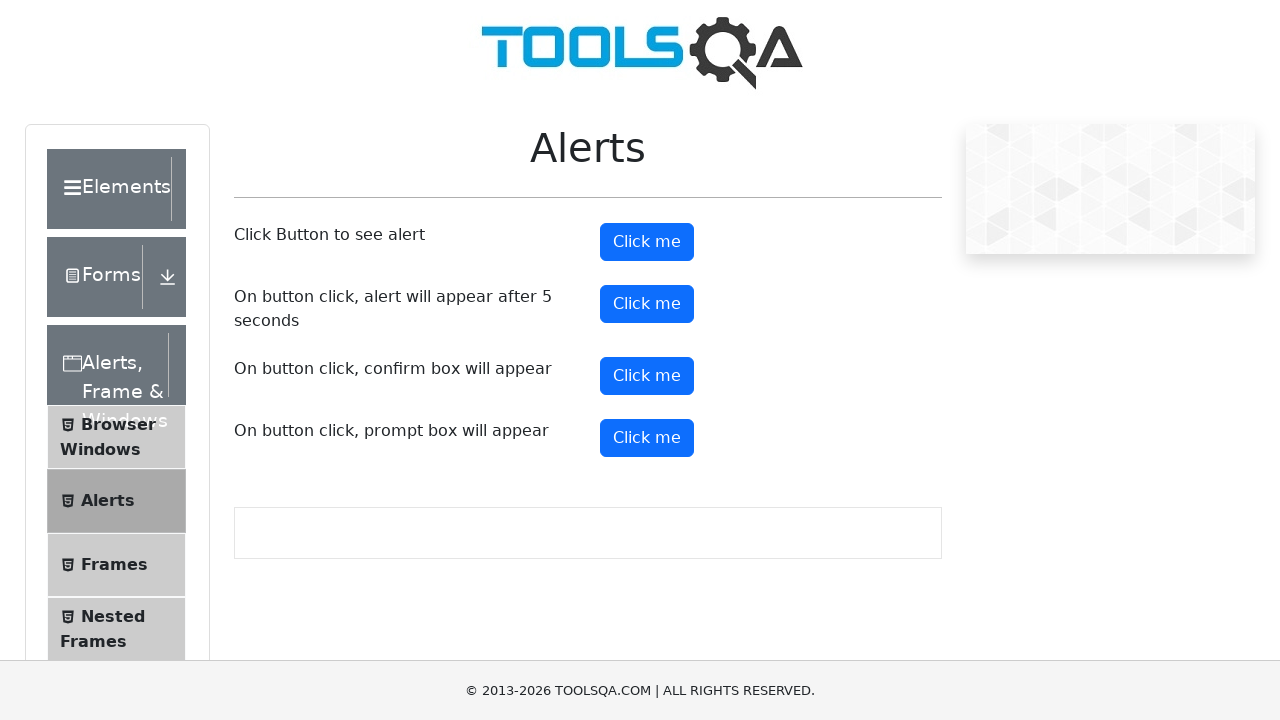

Navigated to DemoQA Alerts page at https://demoqa.com/alerts
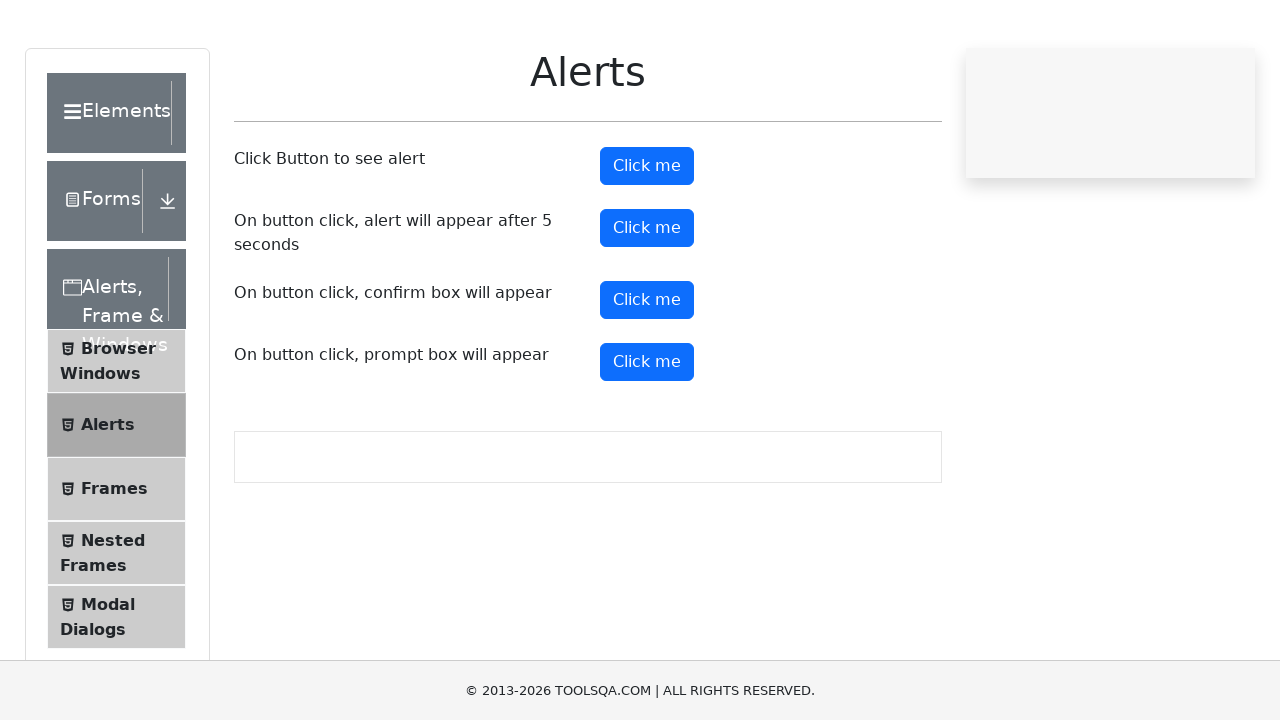

Verified that page heading contains 'Alerts' text
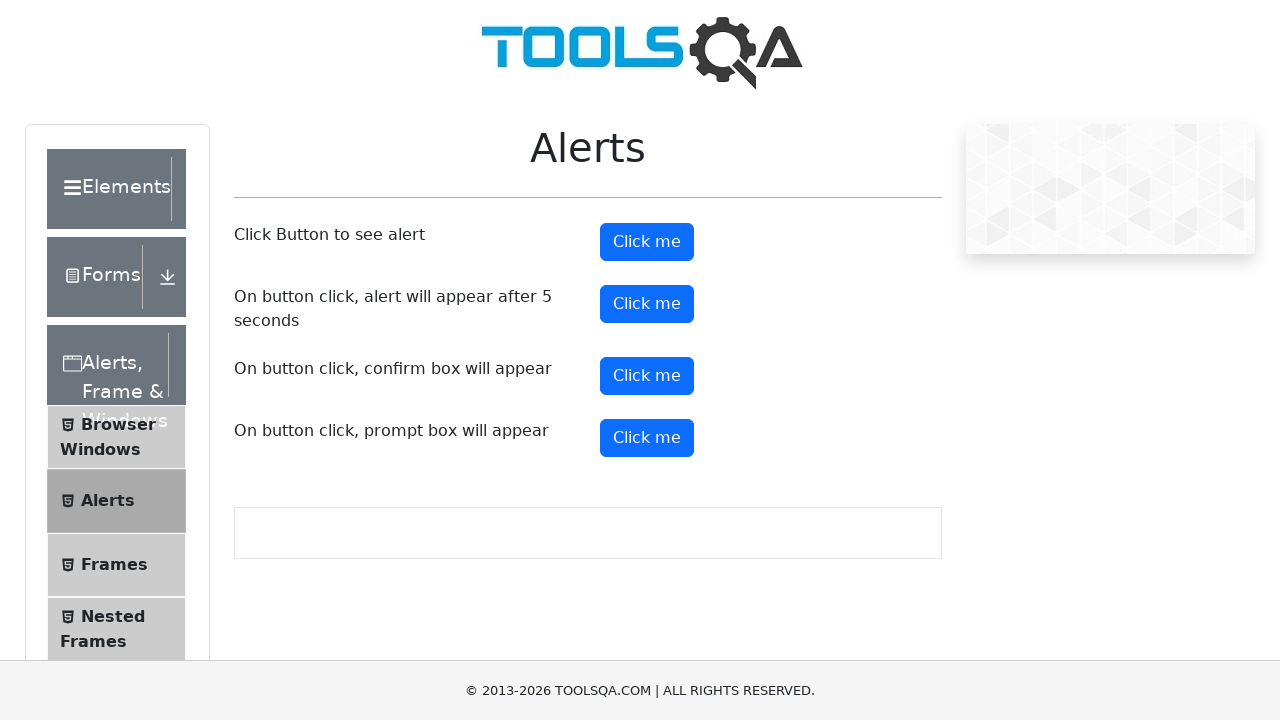

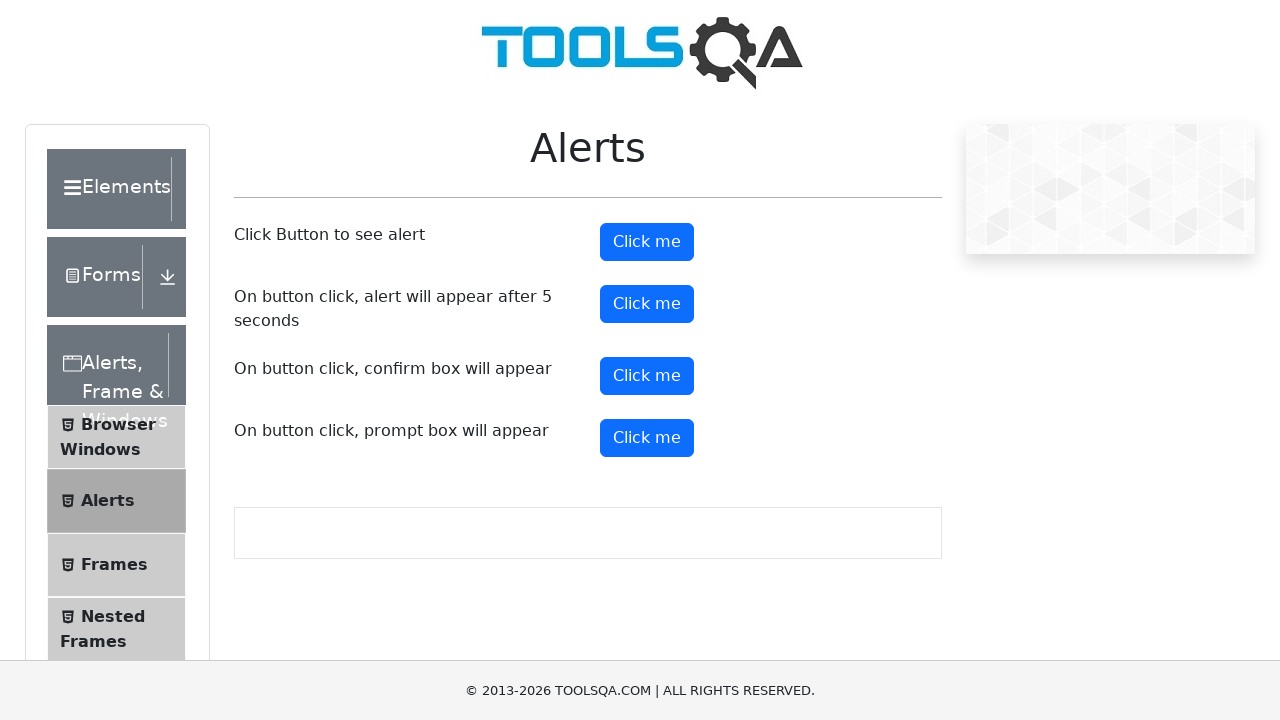